Fills out a Google Form with address, price, and link information and submits it

Starting URL: https://docs.google.com/forms/d/e/1FAIpQLSdLmy8IxuN0l_RzoZ0oW77KjKv-Utjc8kWNOPb_YD8dUk9GZQ/viewform

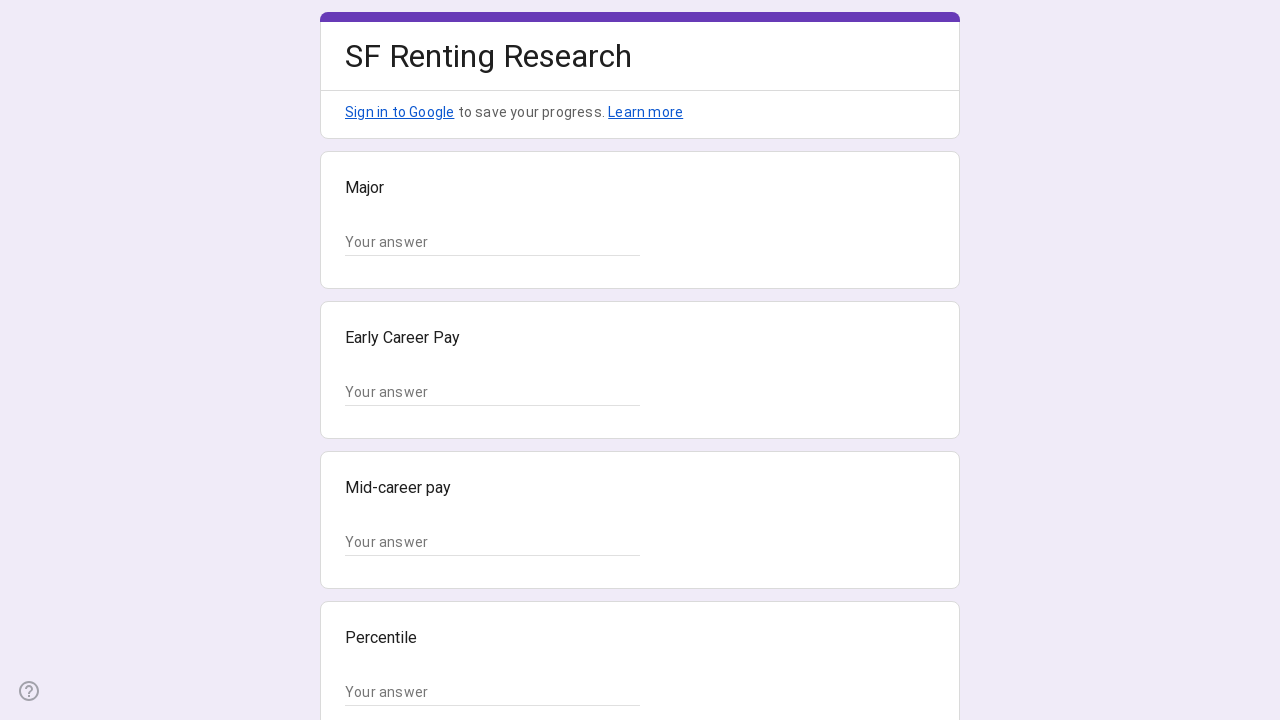

Filled address field with '123 Main Street, New York, NY 10001' on //*[@id="mG61Hd"]/div[2]/div/div[2]/div[1]/div/div/div[2]/div/div[1]/div/div[1]/
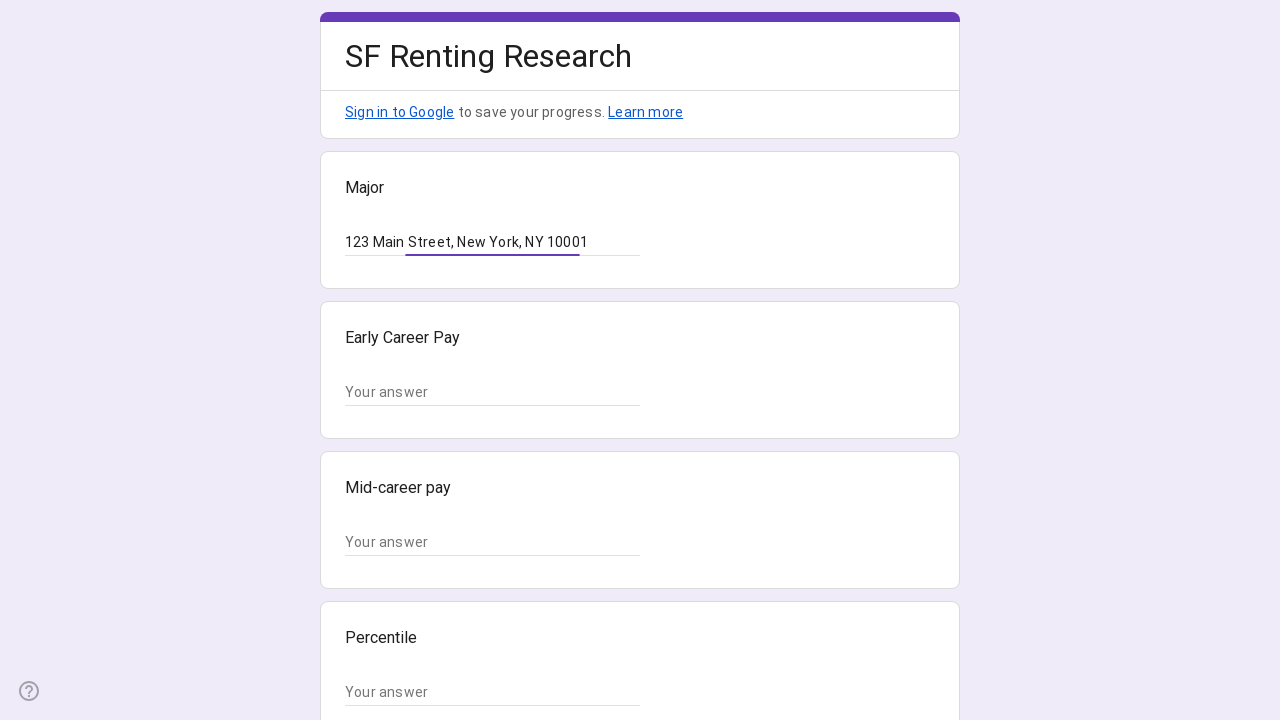

Filled price field with '$450,000' on //*[@id="mG61Hd"]/div[2]/div/div[2]/div[2]/div/div/div[2]/div/div[1]/div/div[1]/
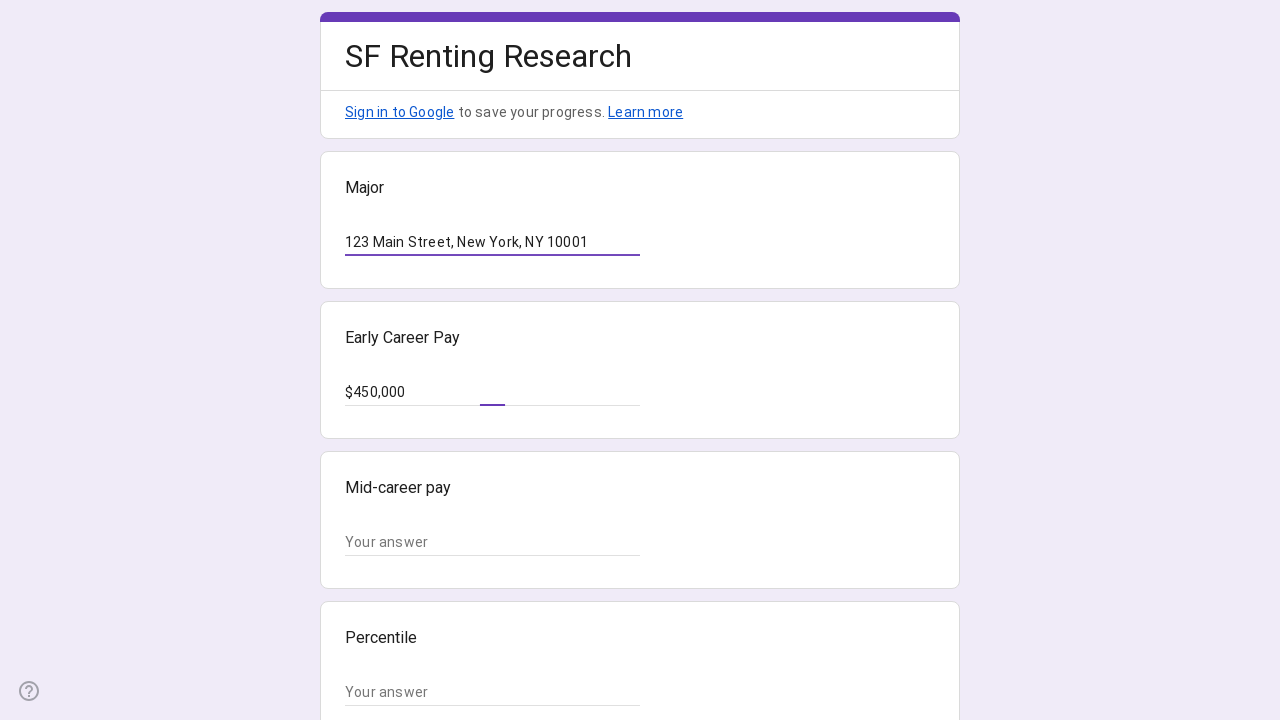

Filled link field with 'https://example-realestate.com/property/12345' on //*[@id="mG61Hd"]/div[2]/div/div[2]/div[3]/div/div/div[2]/div/div[1]/div/div[1]/
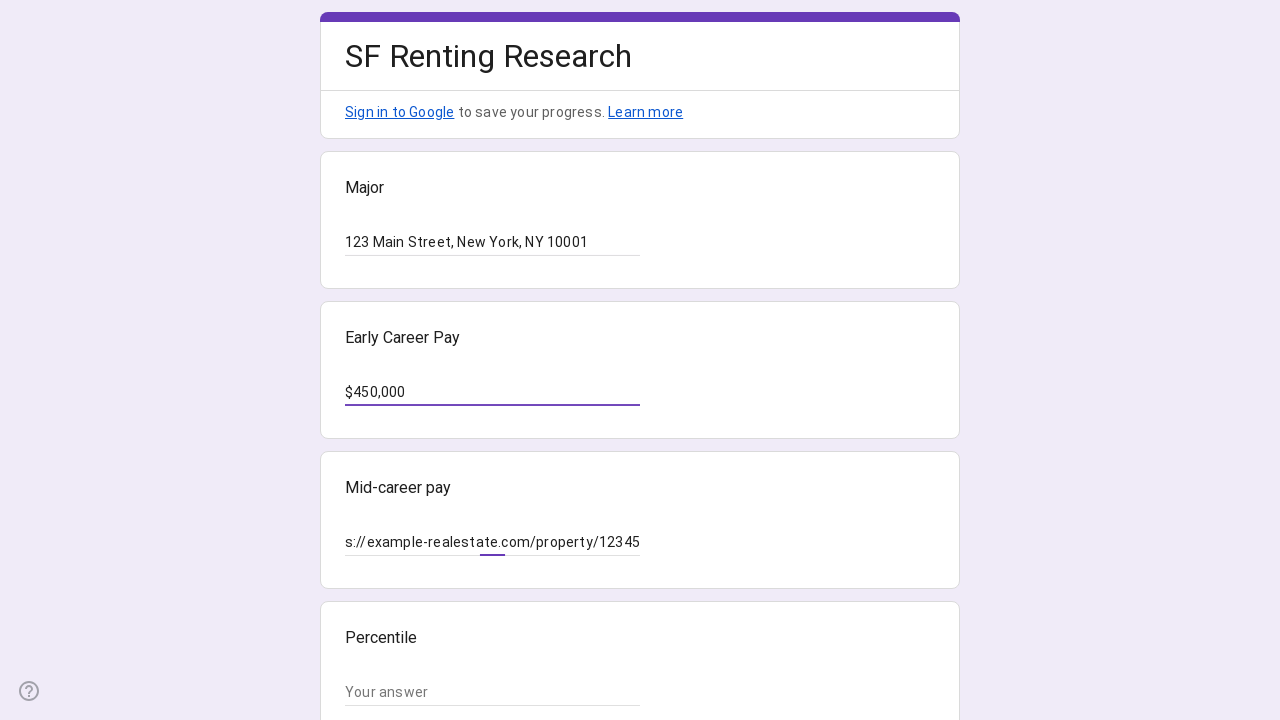

Clicked submit button to submit the Google Form at (368, 534) on xpath=//*[@id="mG61Hd"]/div[2]/div/div[3]/div[1]/div[1]/div/span
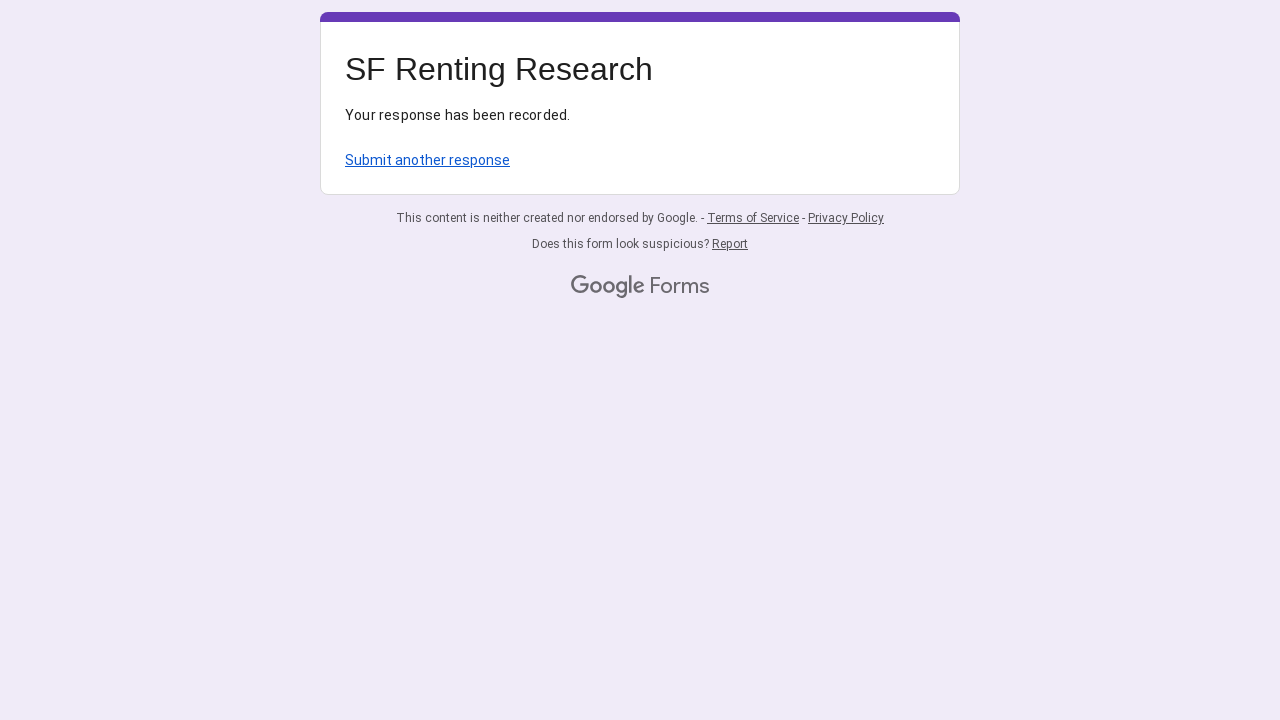

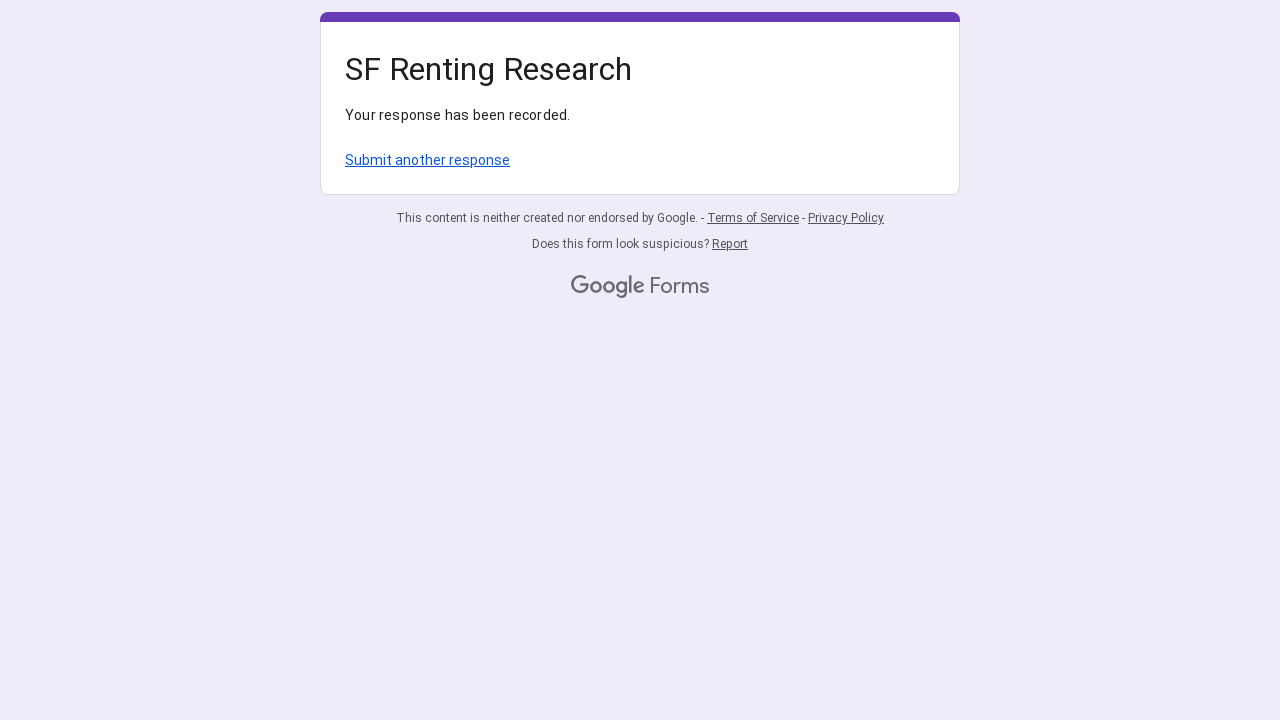